Tests drag and drop functionality by dragging element from column B to column A

Starting URL: http://the-internet.herokuapp.com/drag_and_drop

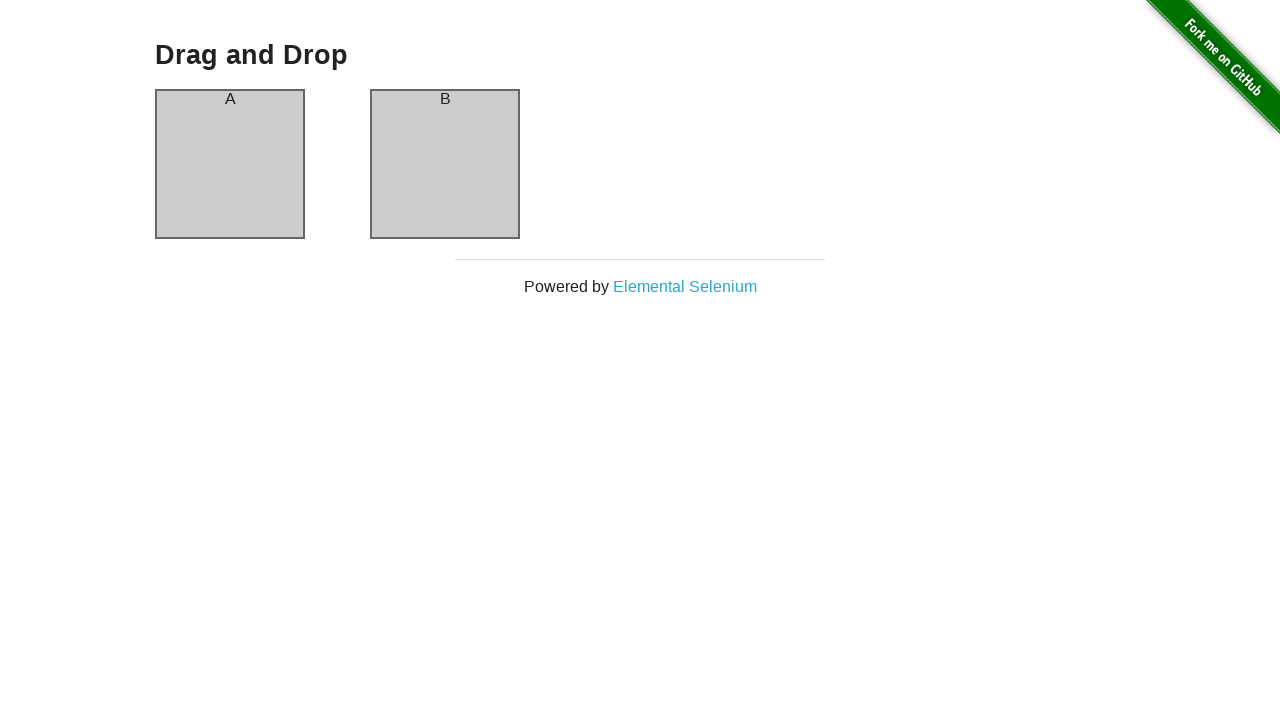

Located column B element for dragging
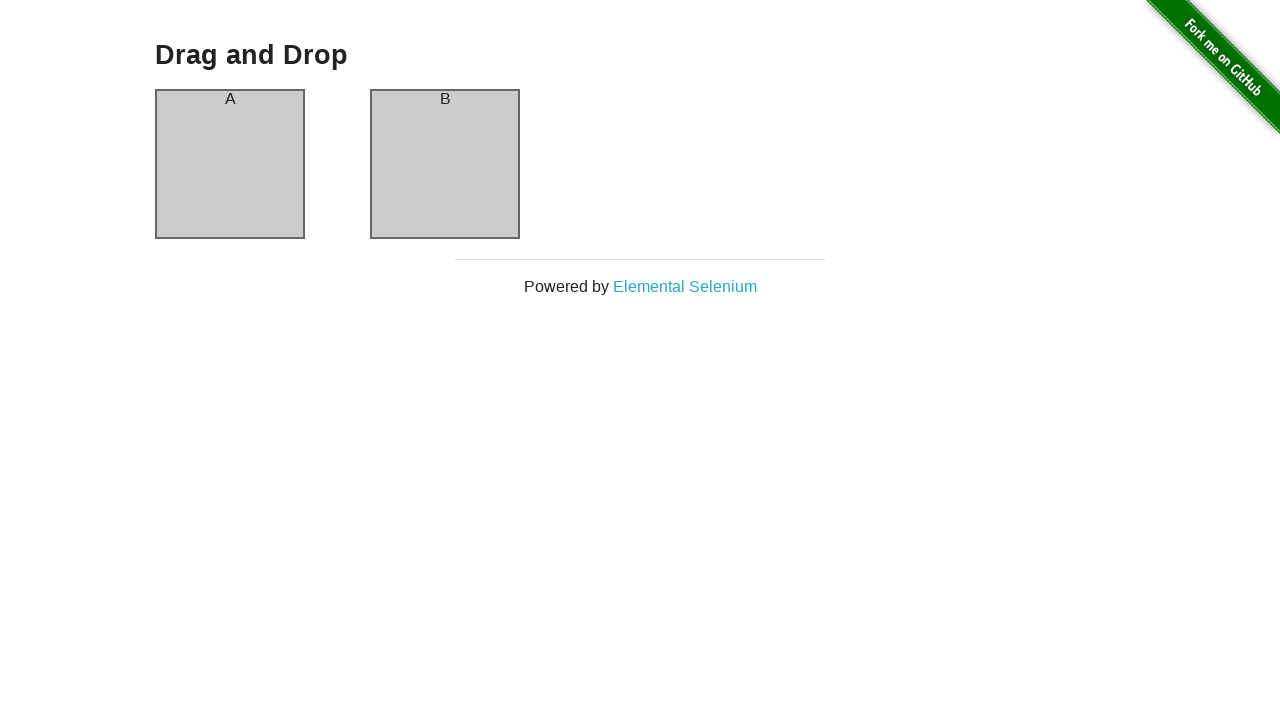

Located column A element as drag destination
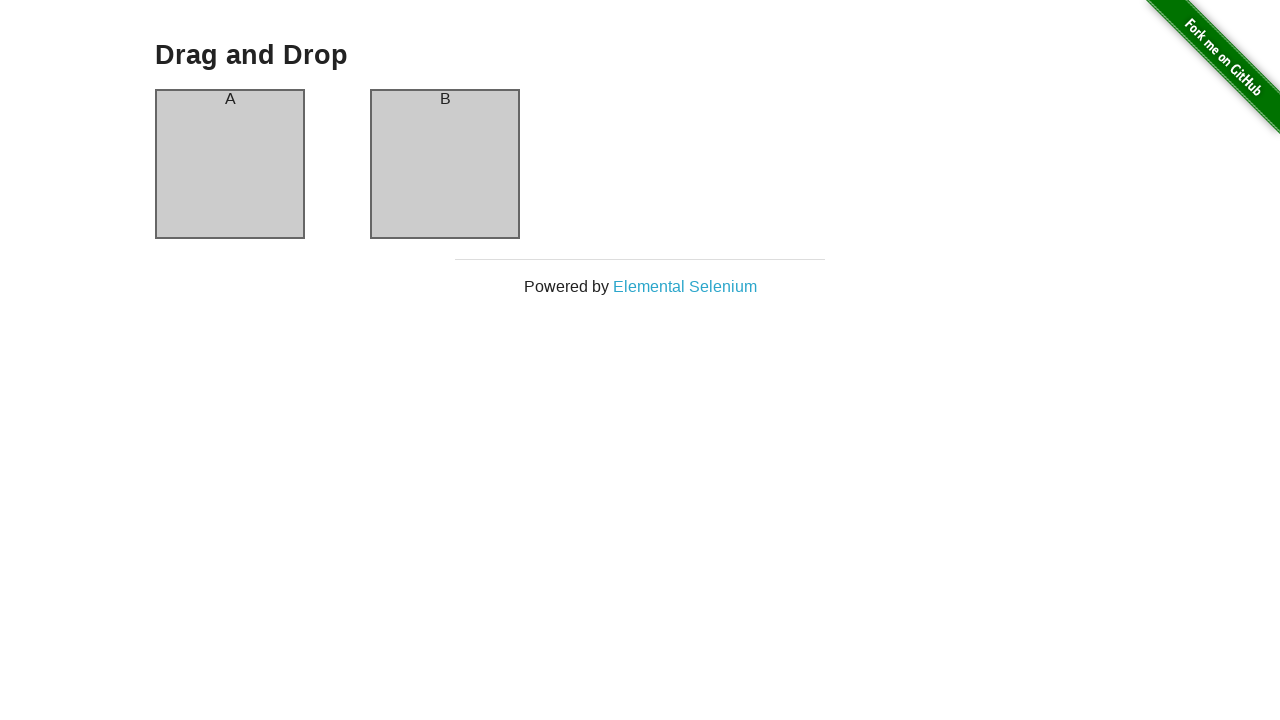

Dragged element from column B to column A at (230, 164)
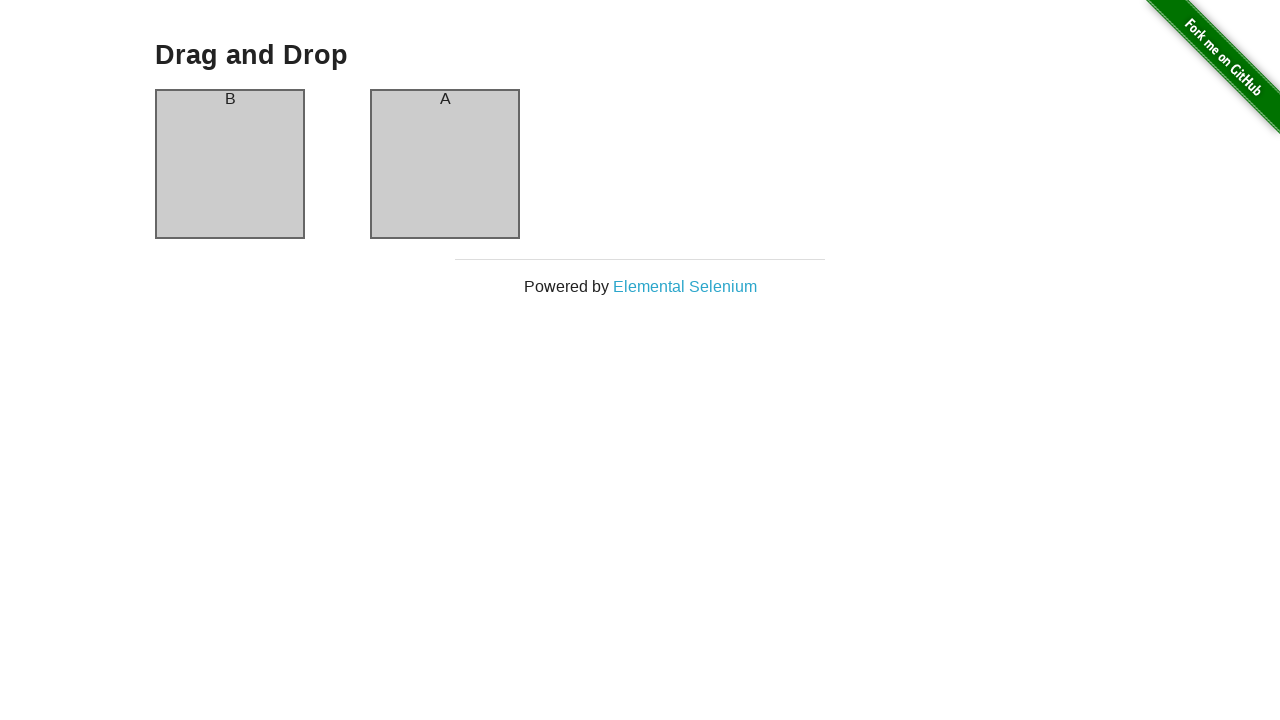

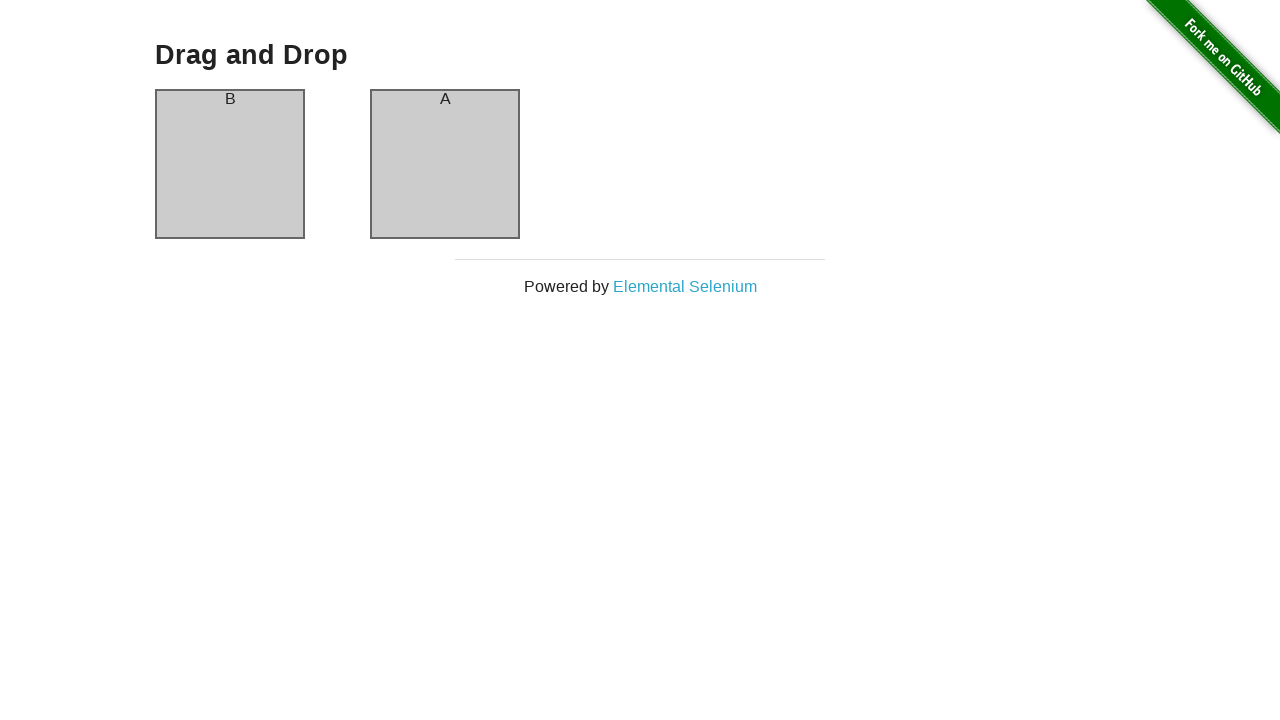